Navigates to Rahul Shetty Academy website and verifies the page loads by checking the title and URL are accessible.

Starting URL: https://rahulshettyacademy.com

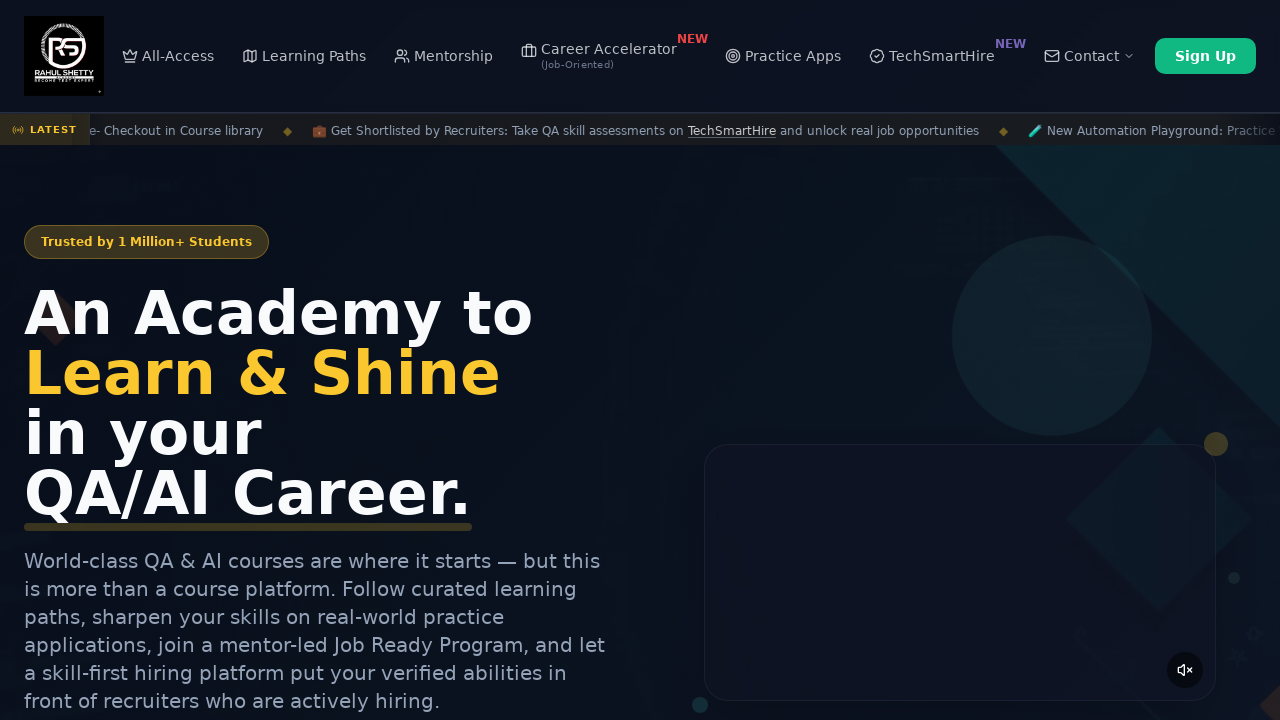

Waited for page to load with domcontentloaded state
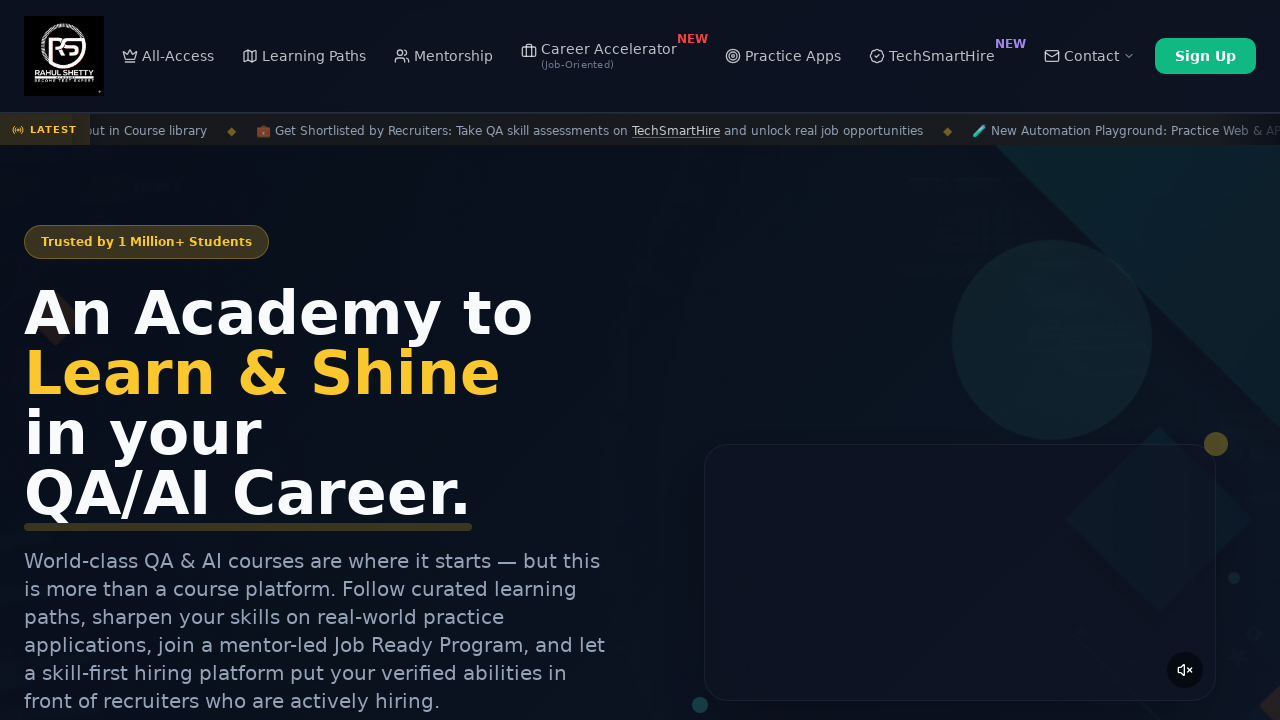

Verified page title: Rahul Shetty Academy | QA Automation, Playwright, AI Testing & Online Training
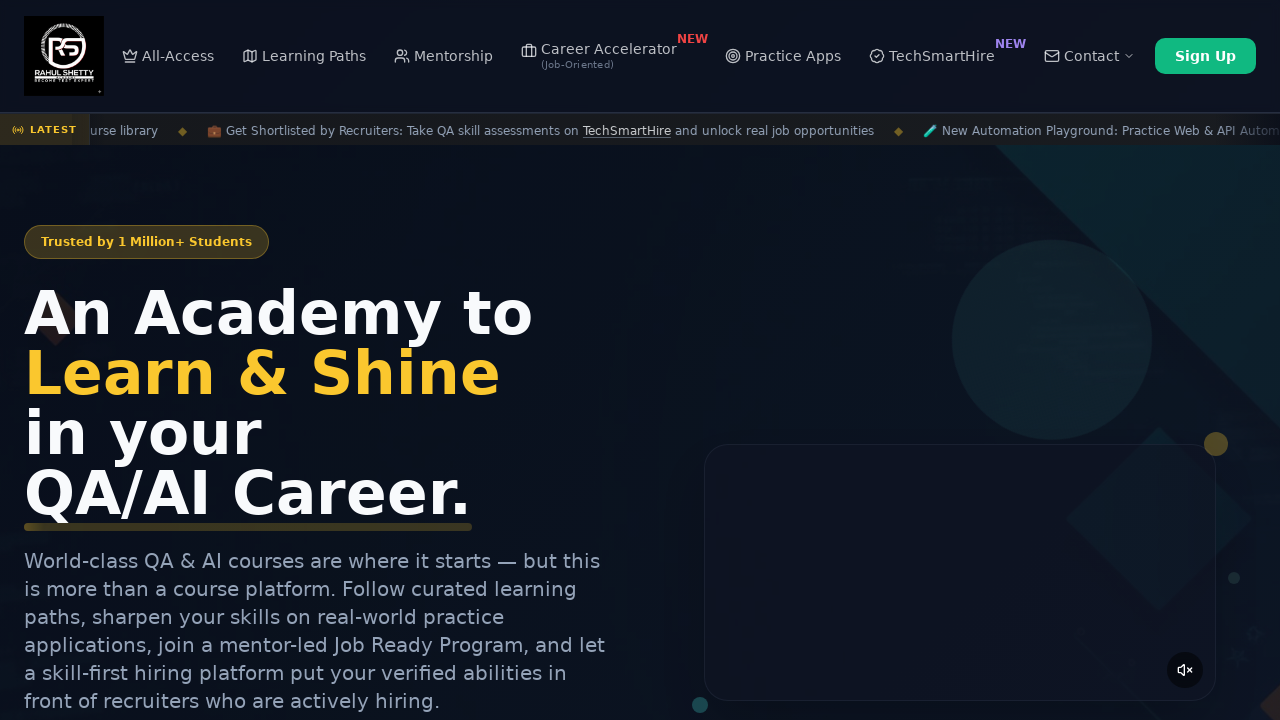

Verified current URL: https://rahulshettyacademy.com/
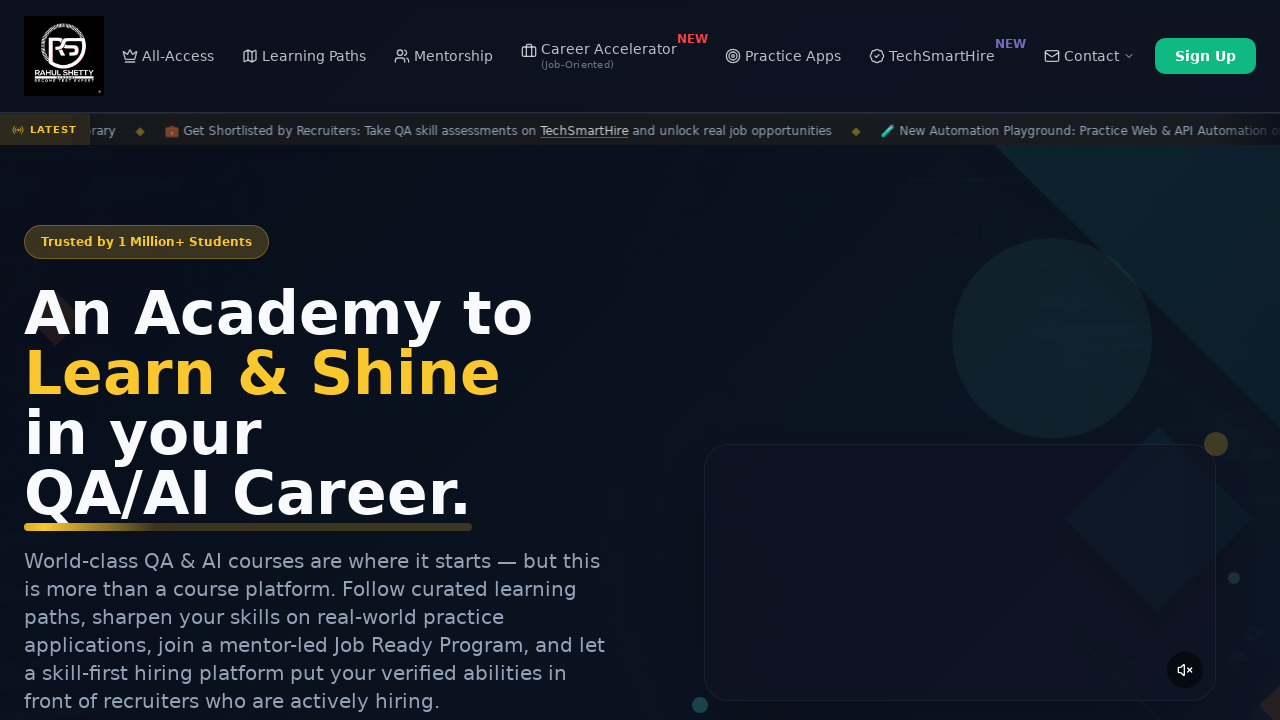

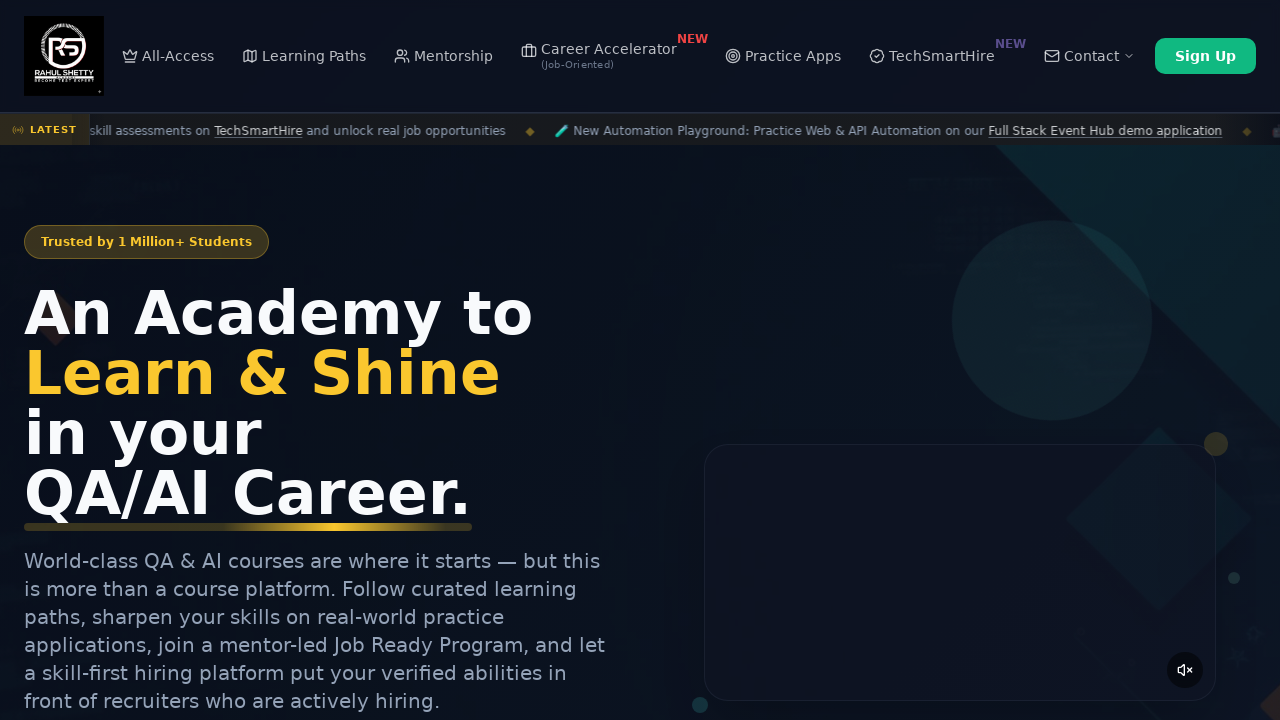